Tests various explicit wait conditions on a demo page, including waiting for elements to become invisible, visible, and clickable, then interacting with buttons.

Starting URL: https://omayo.blogspot.com/

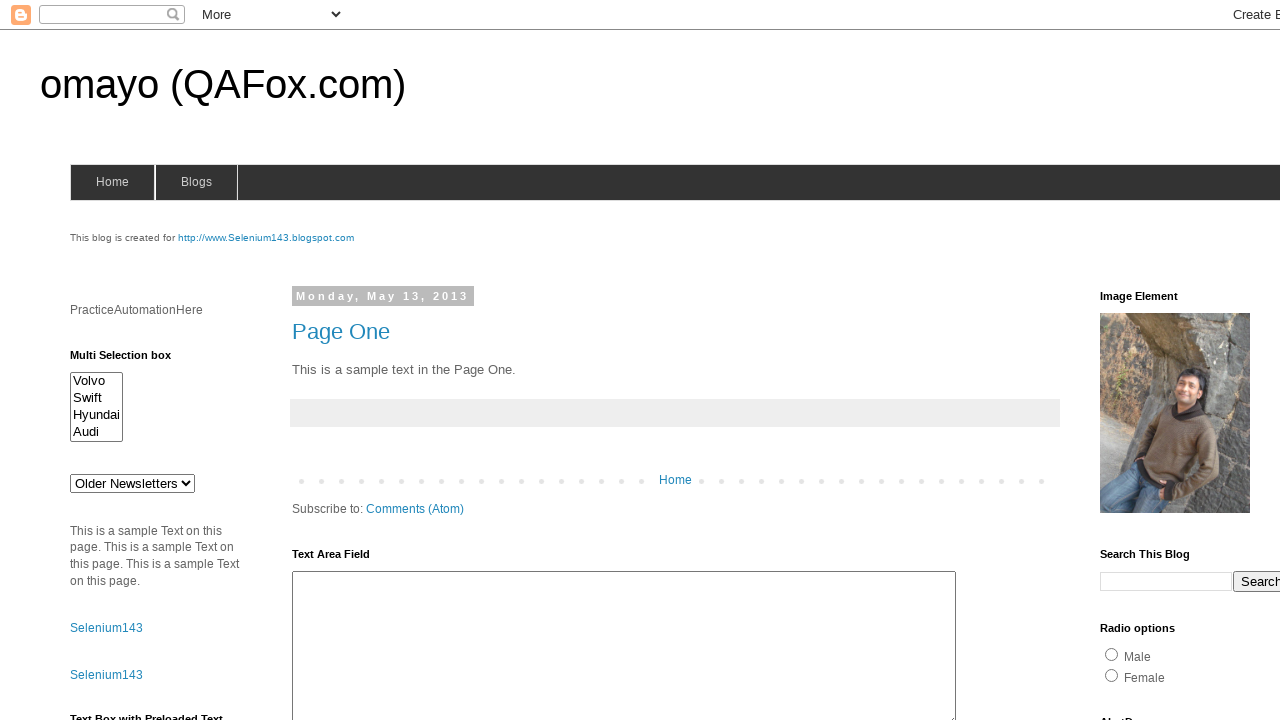

Waited for 'deletesuccess' element to become invisible
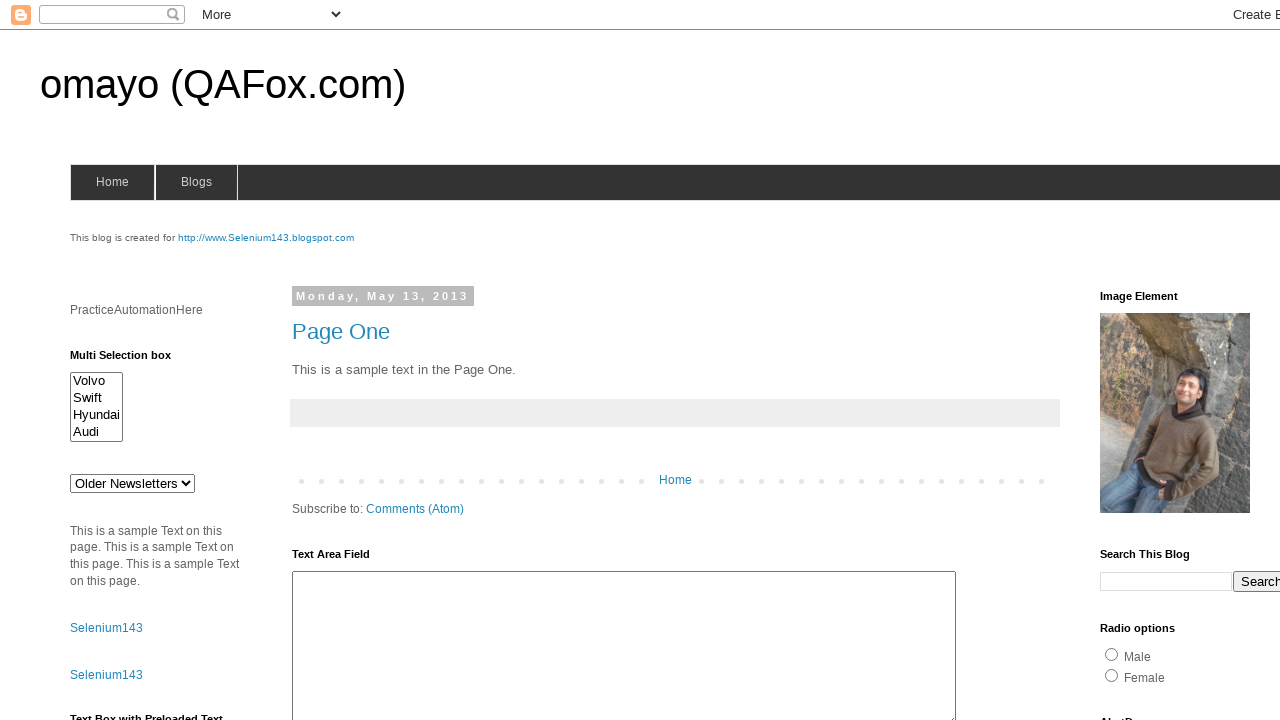

Waited for 'delayedText' element to become visible
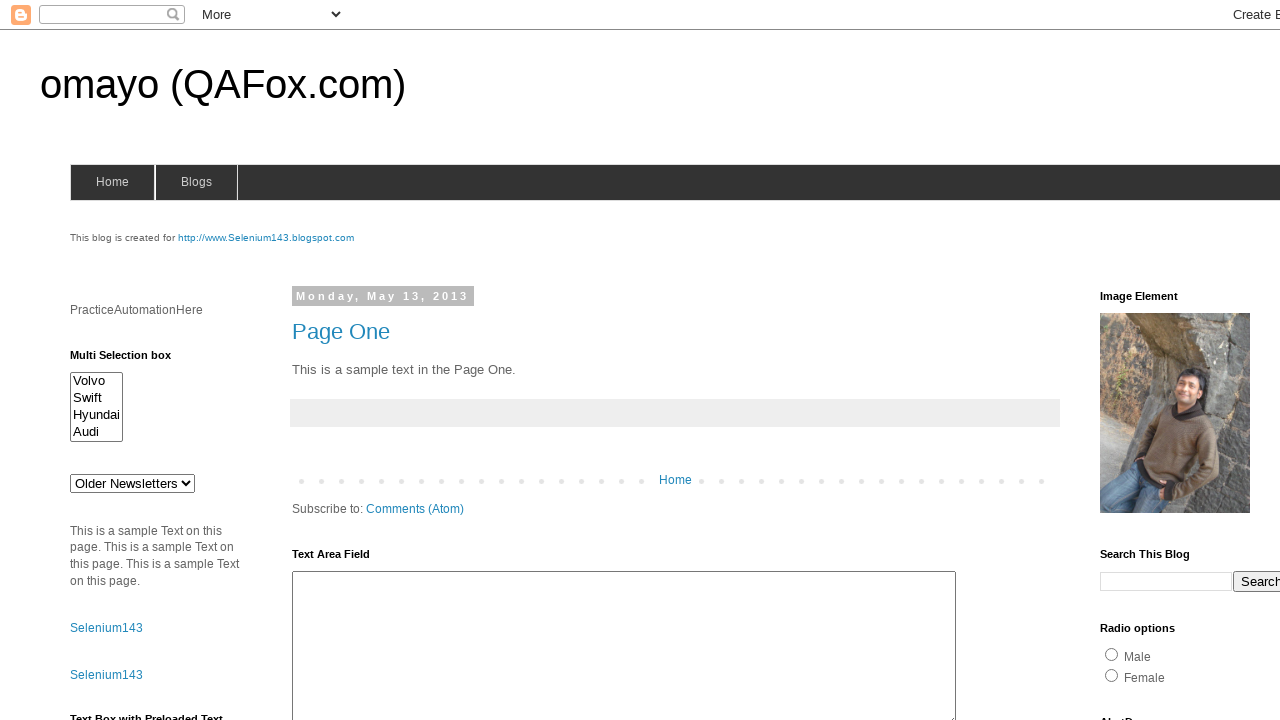

Waited for timer button to become visible and clickable
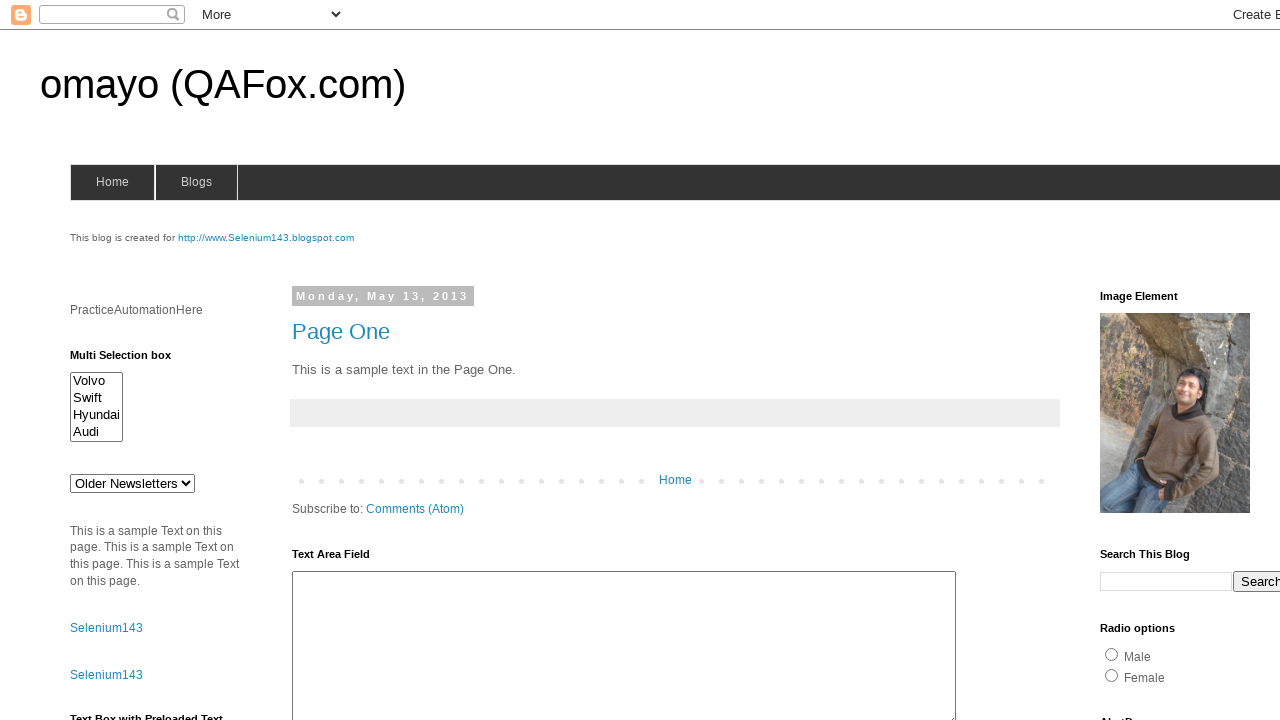

Clicked the 'Try it' button at (93, 361) on xpath=//button[text()='Try it']
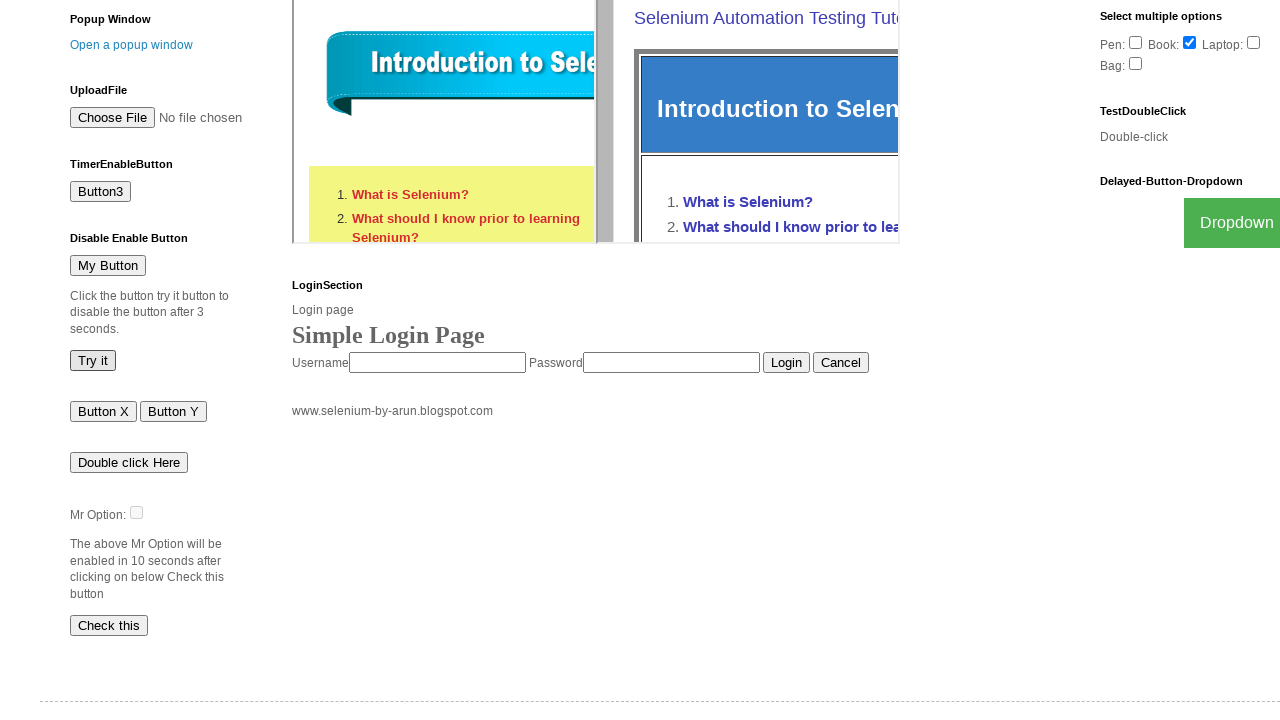

Waited for 'myBtn' button to become visible after clicking 'Try it'
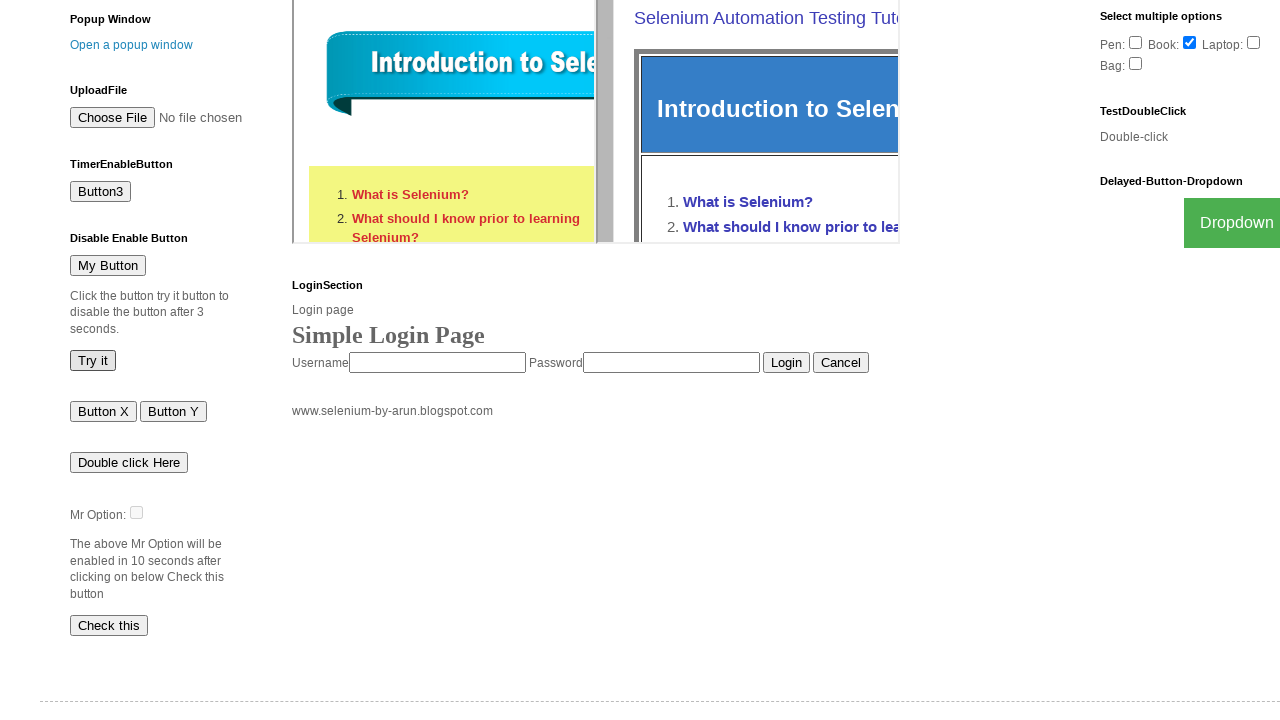

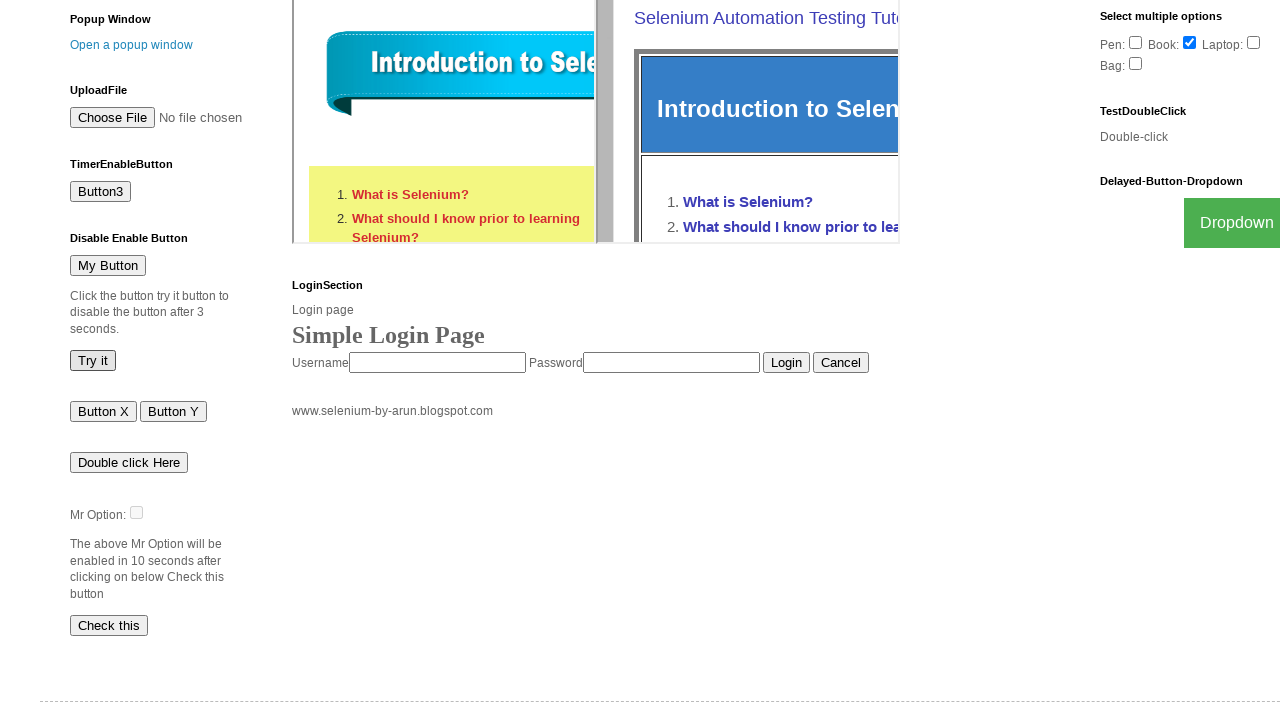